Navigates to the Maruti Suzuki website and verifies the page loads successfully

Starting URL: https://www.marutisuzuki.com/

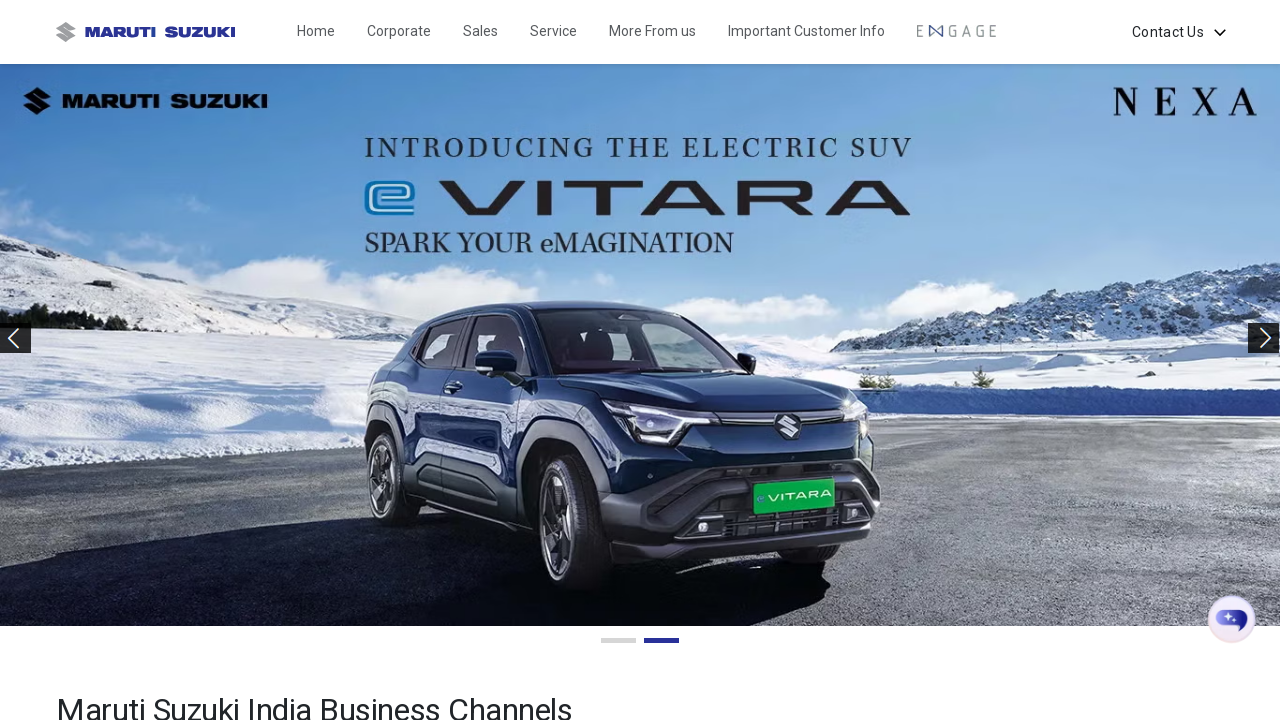

Waited for page to load completely (domcontentloaded state)
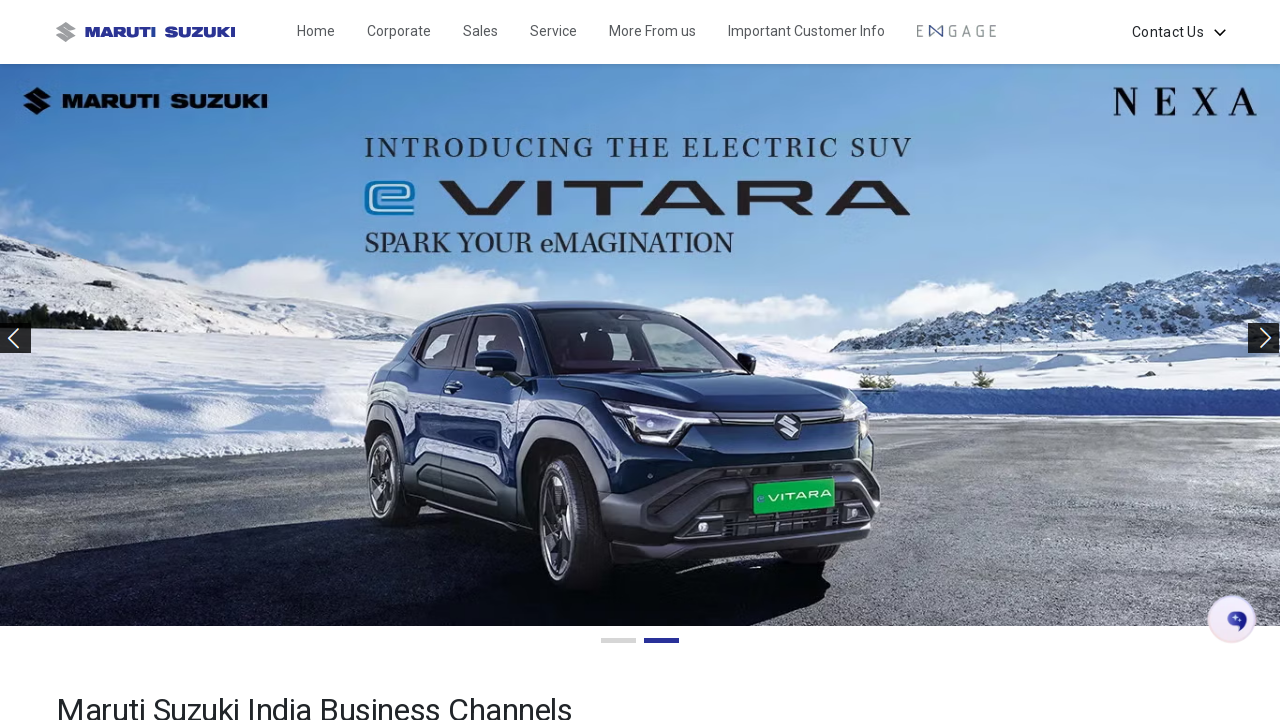

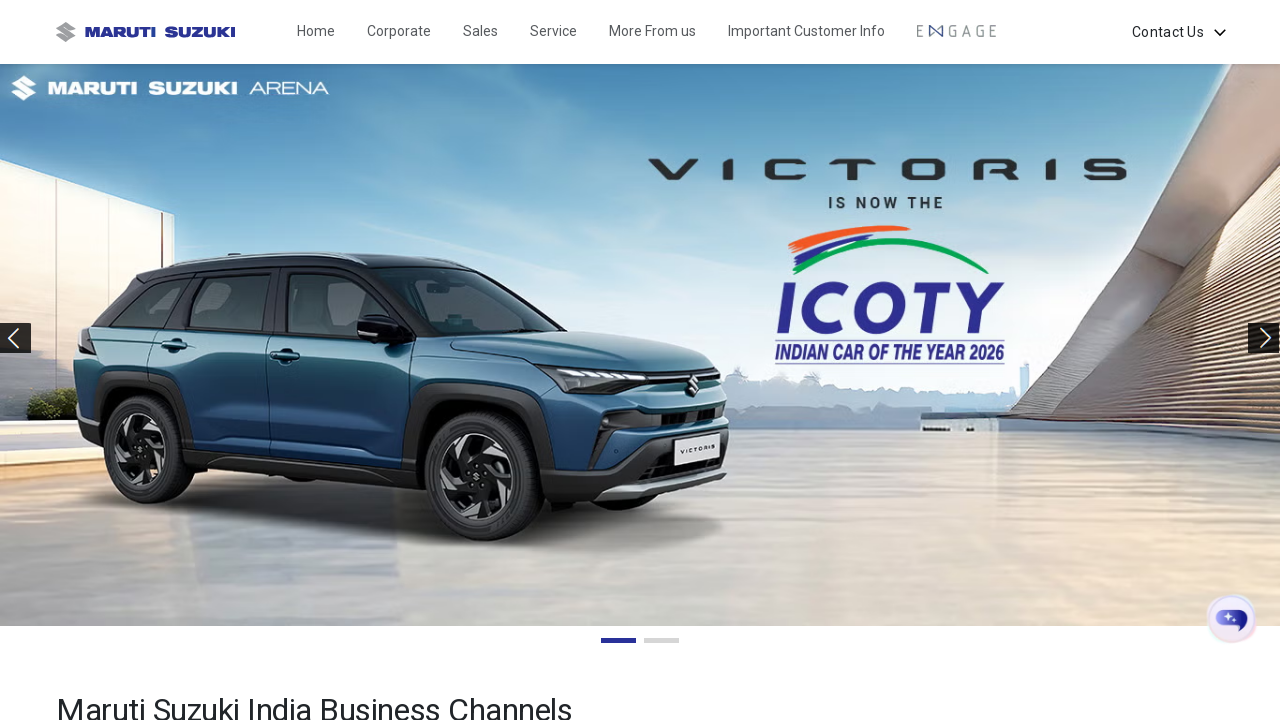